Tests window handling functionality by opening a new window, verifying content in both windows, and switching between them

Starting URL: https://the-internet.herokuapp.com/windows

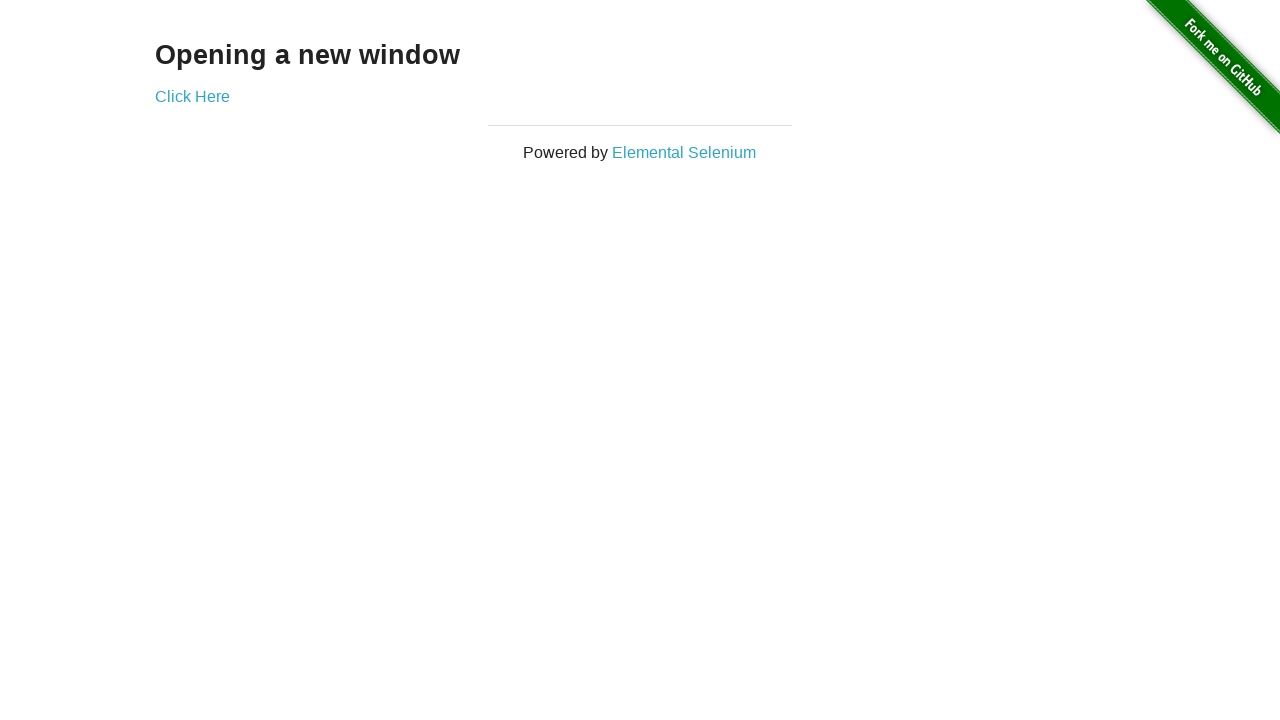

Located the h3 element containing 'Opening a new window'
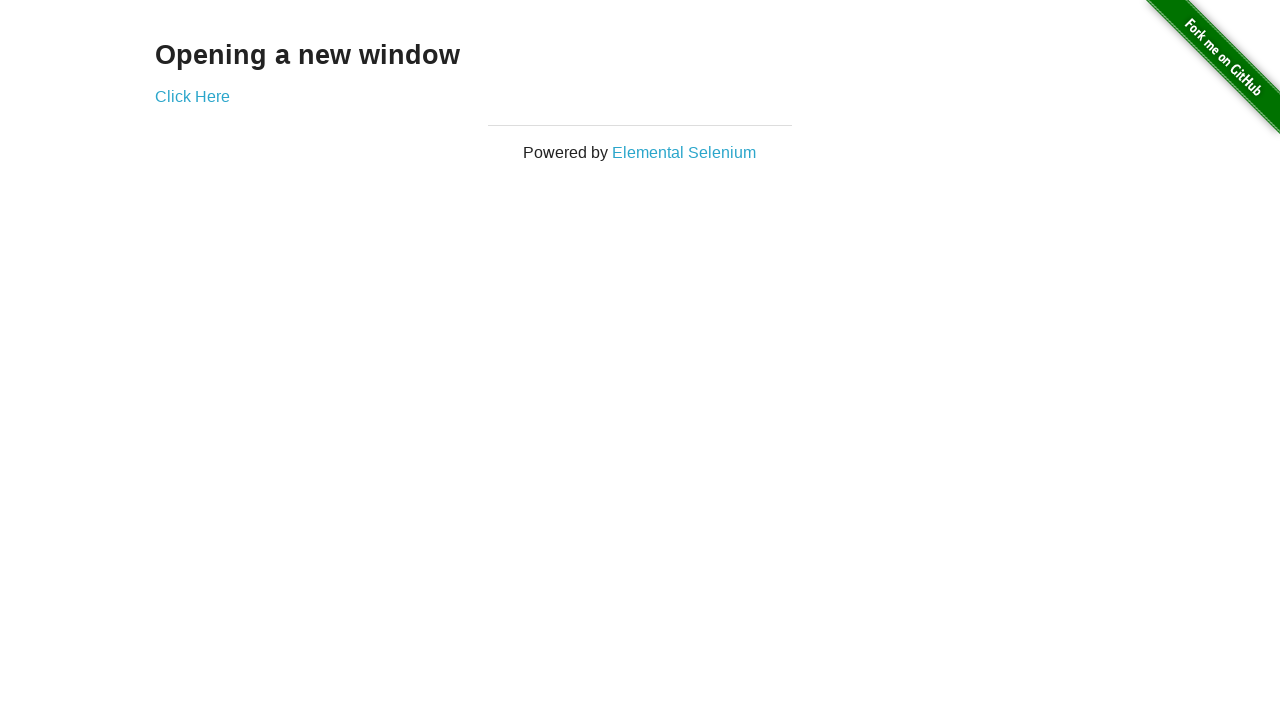

Verified that 'Opening a new window' text is visible
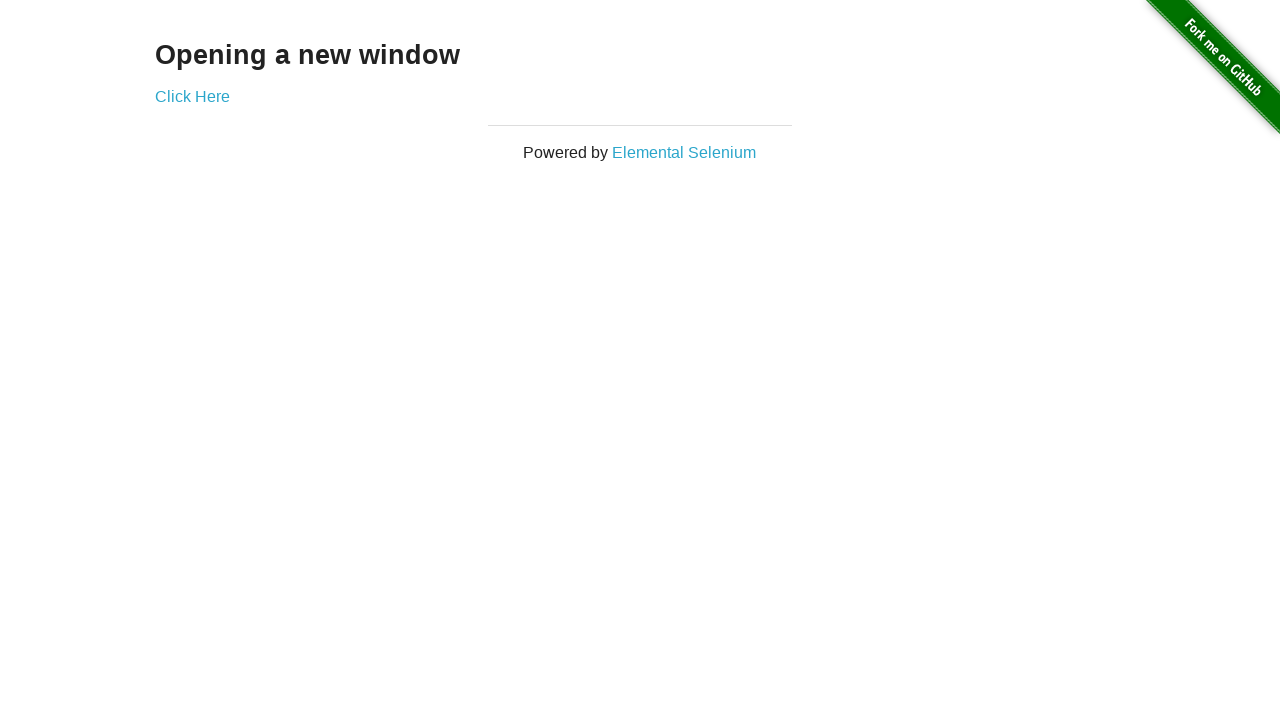

Verified page title contains 'The Internet'
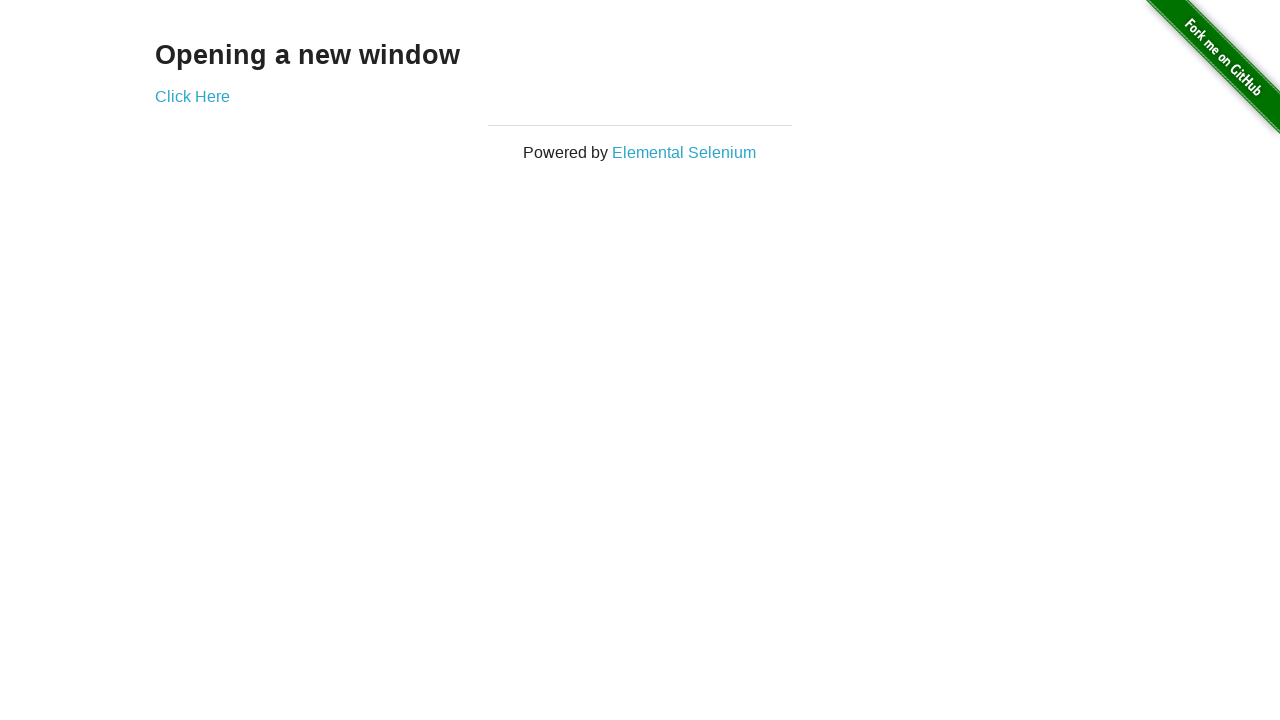

Stored reference to main window
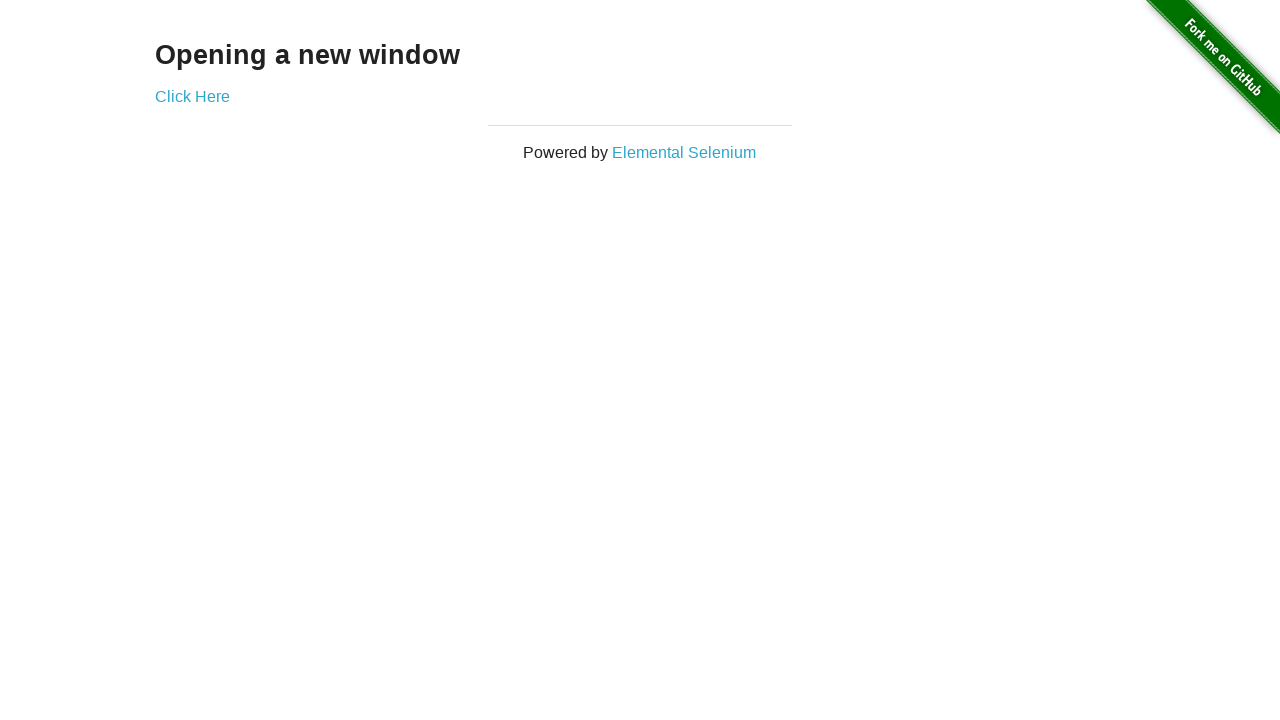

Clicked 'Click Here' button to open new window at (192, 96) on xpath=//*[text()='Click Here']
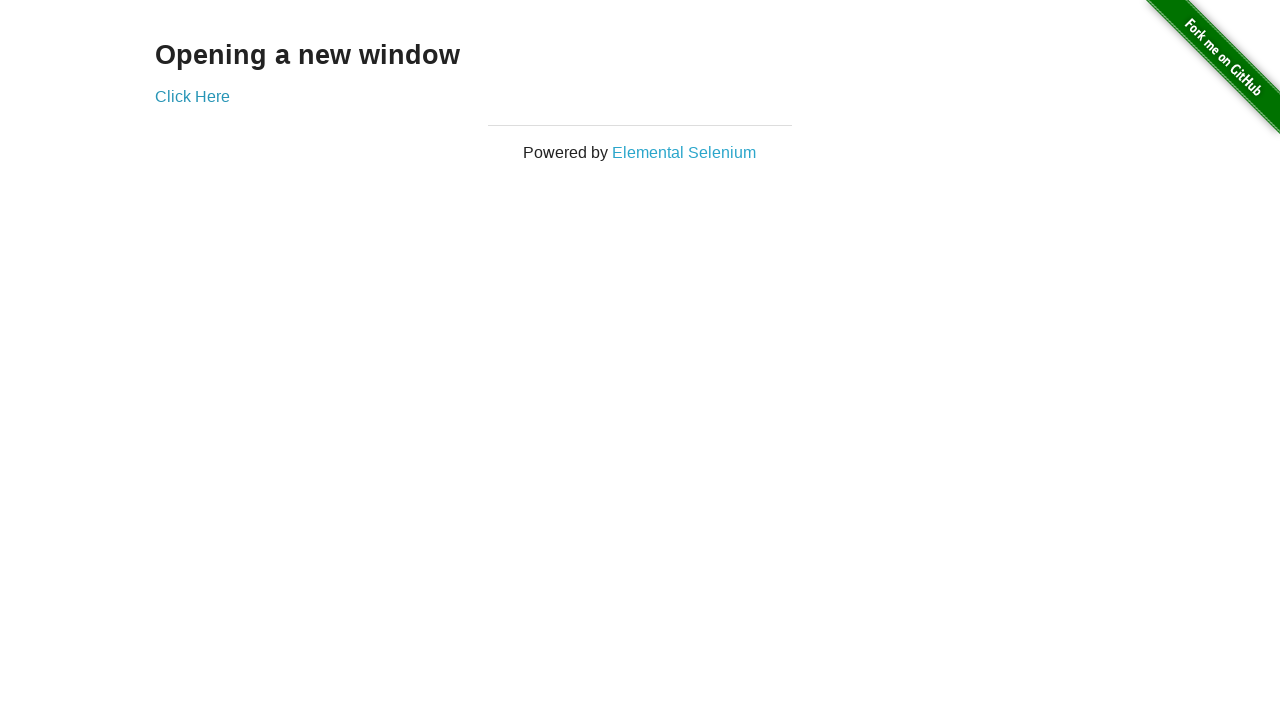

New popup window opened and captured
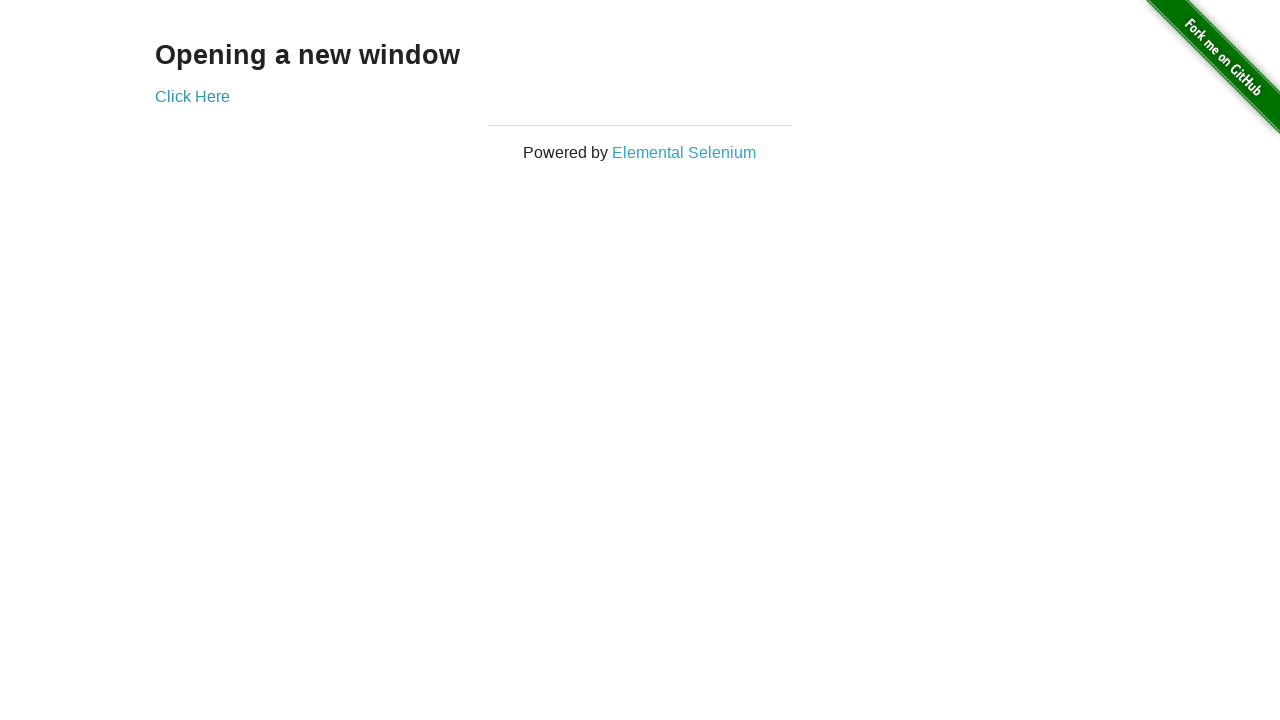

Verified new window title is 'New Window'
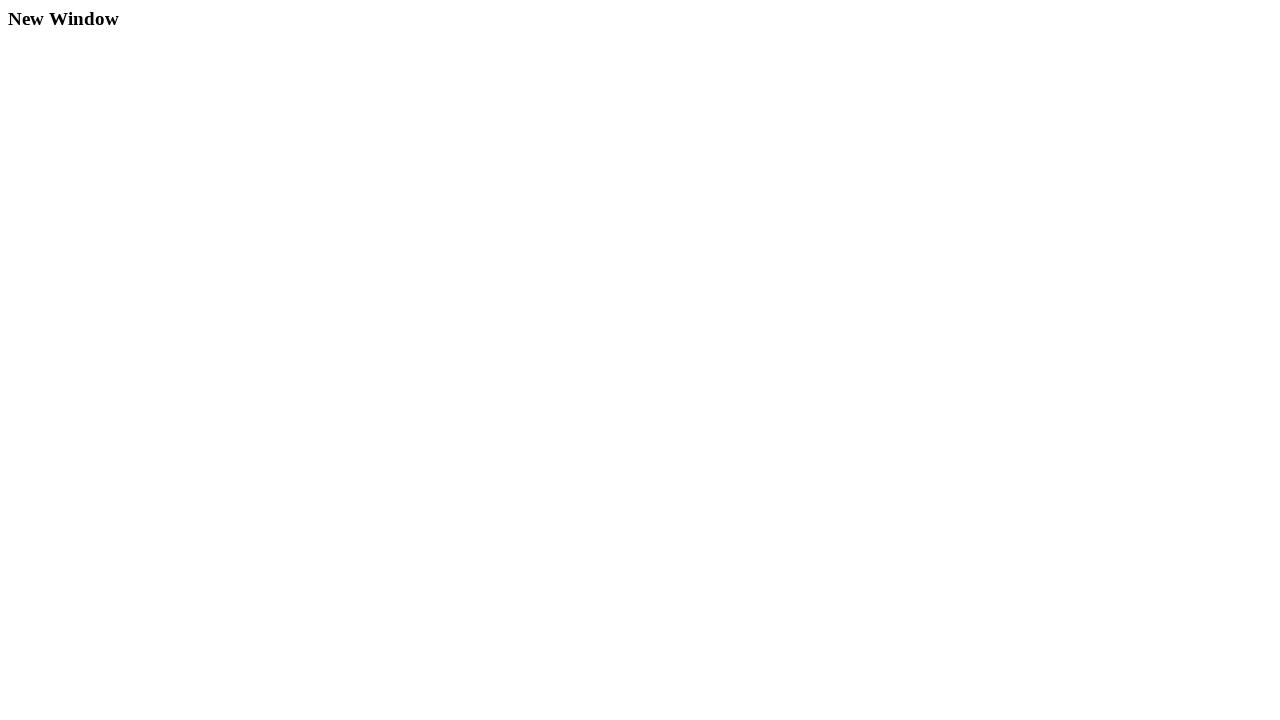

Verified 'New Window' text is visible in the new window
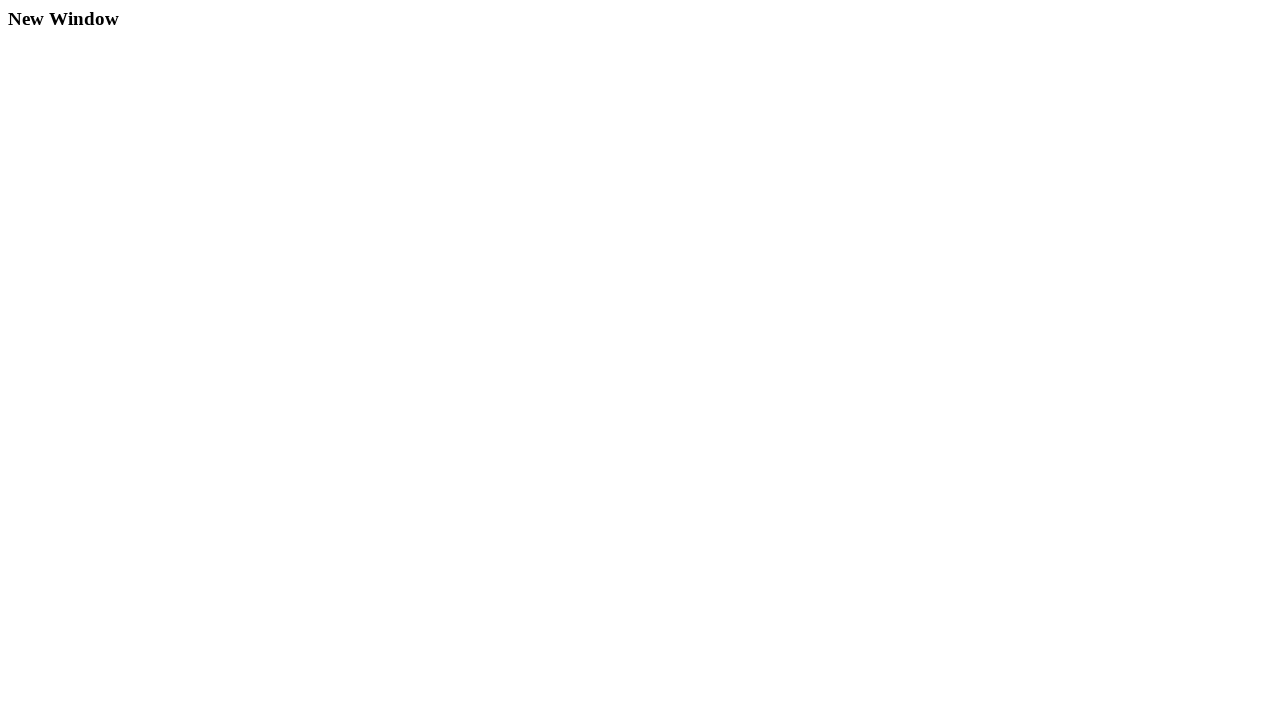

Switched back to main window
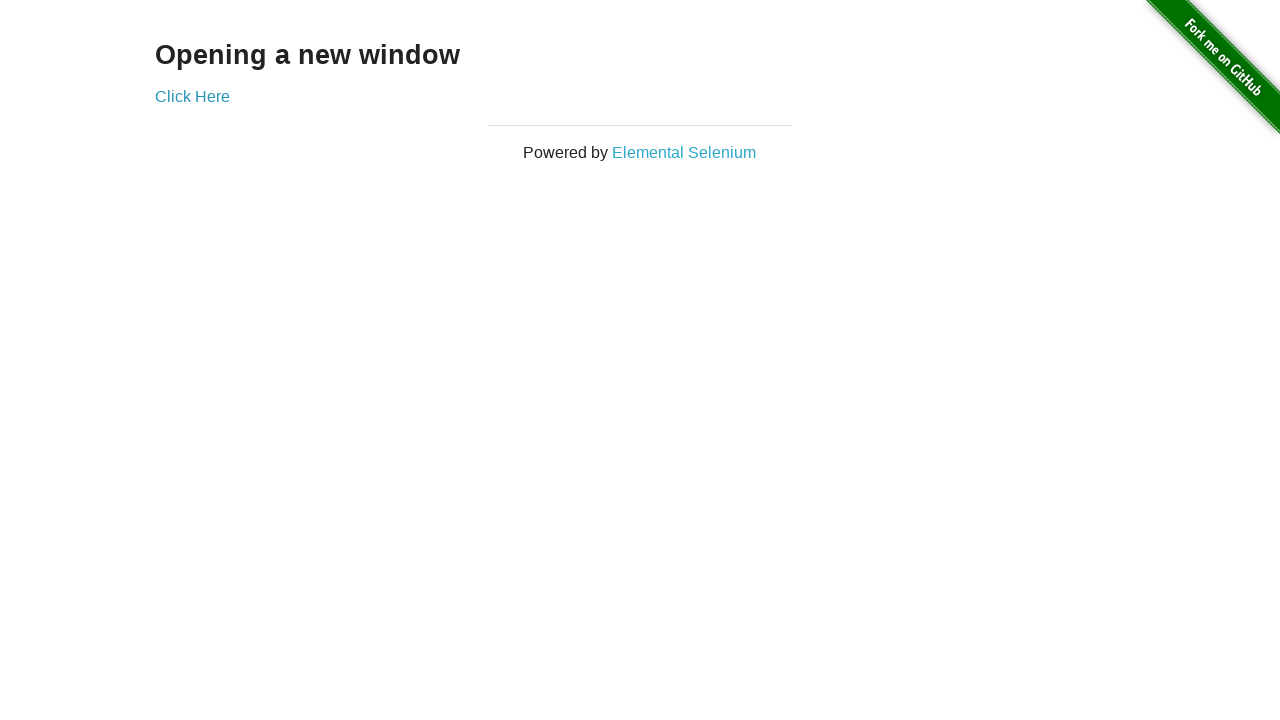

Verified main window title is 'The Internet'
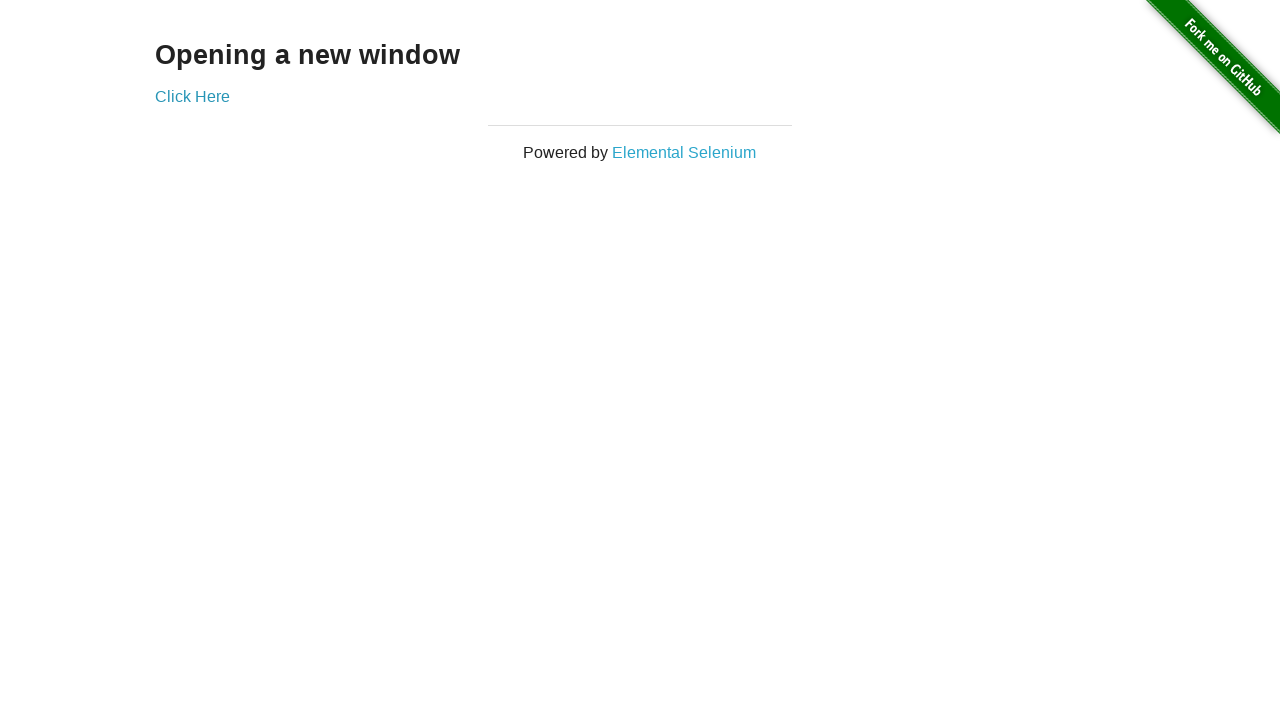

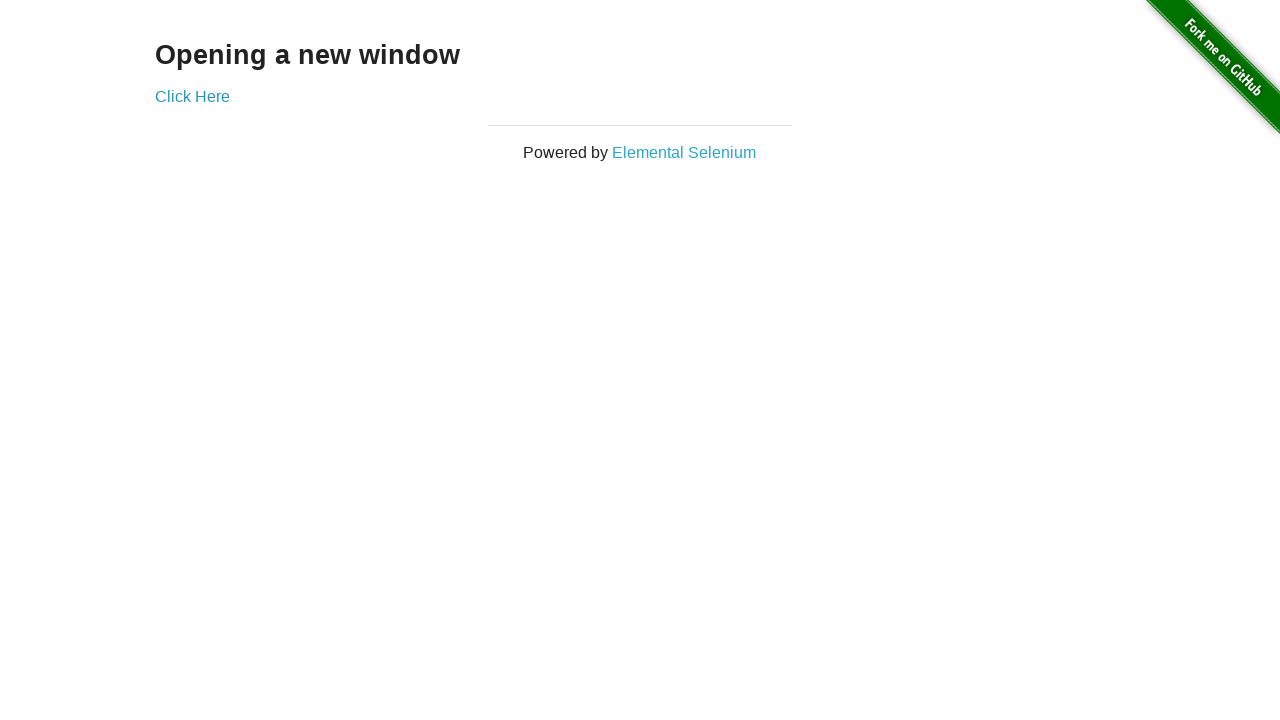